Tests dropdown selection functionality by selecting "Option 1" from a dropdown menu and verifying the selection was successful

Starting URL: http://the-internet.herokuapp.com/dropdown

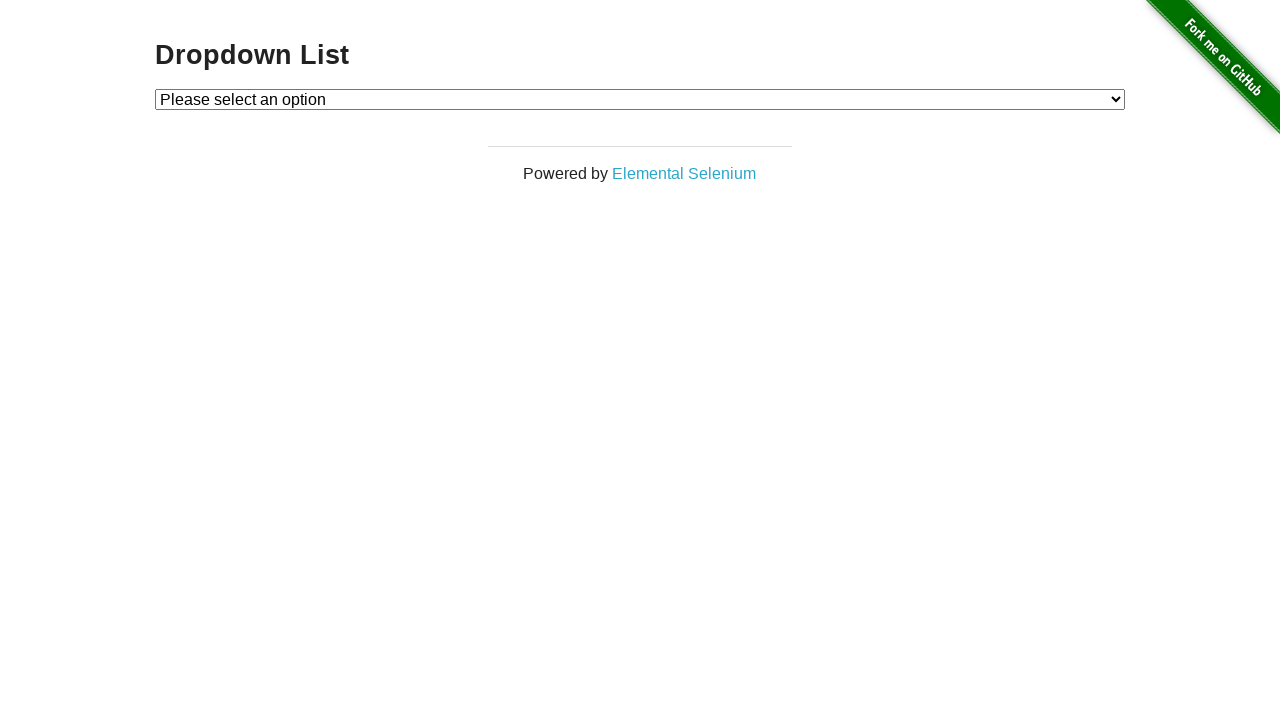

Selected 'Option 1' from the dropdown menu on #dropdown
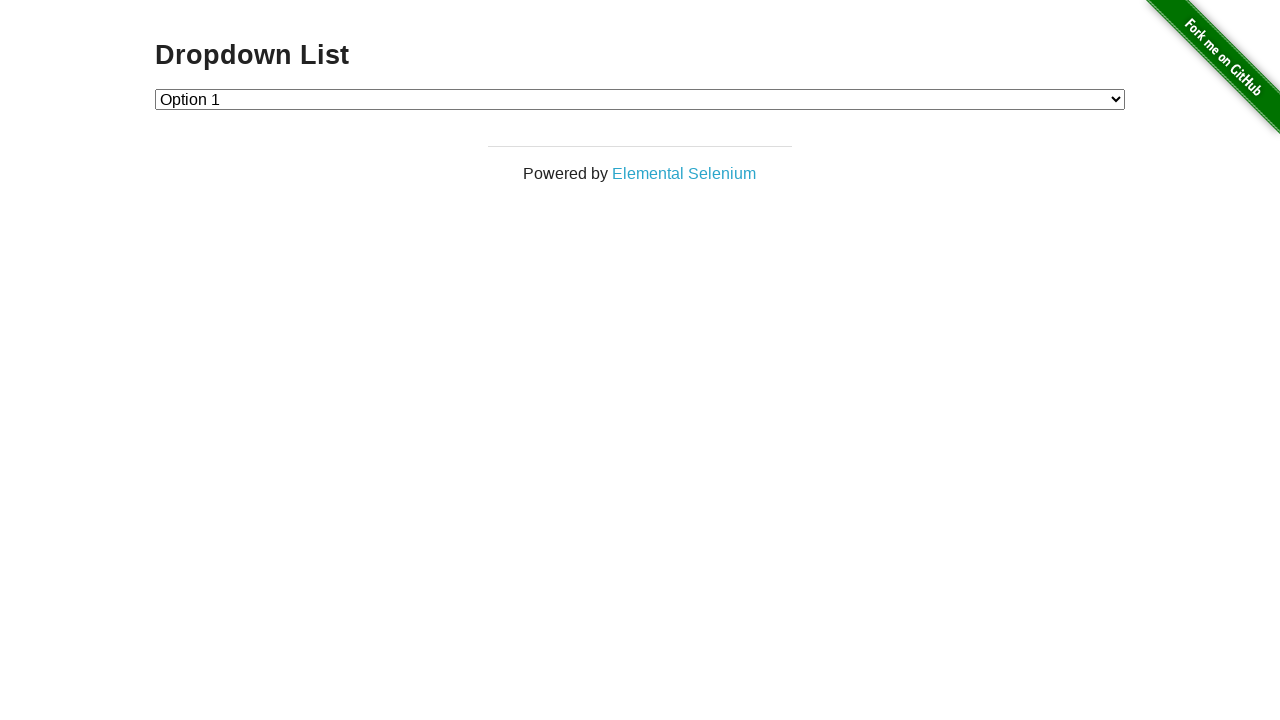

Retrieved the selected dropdown value
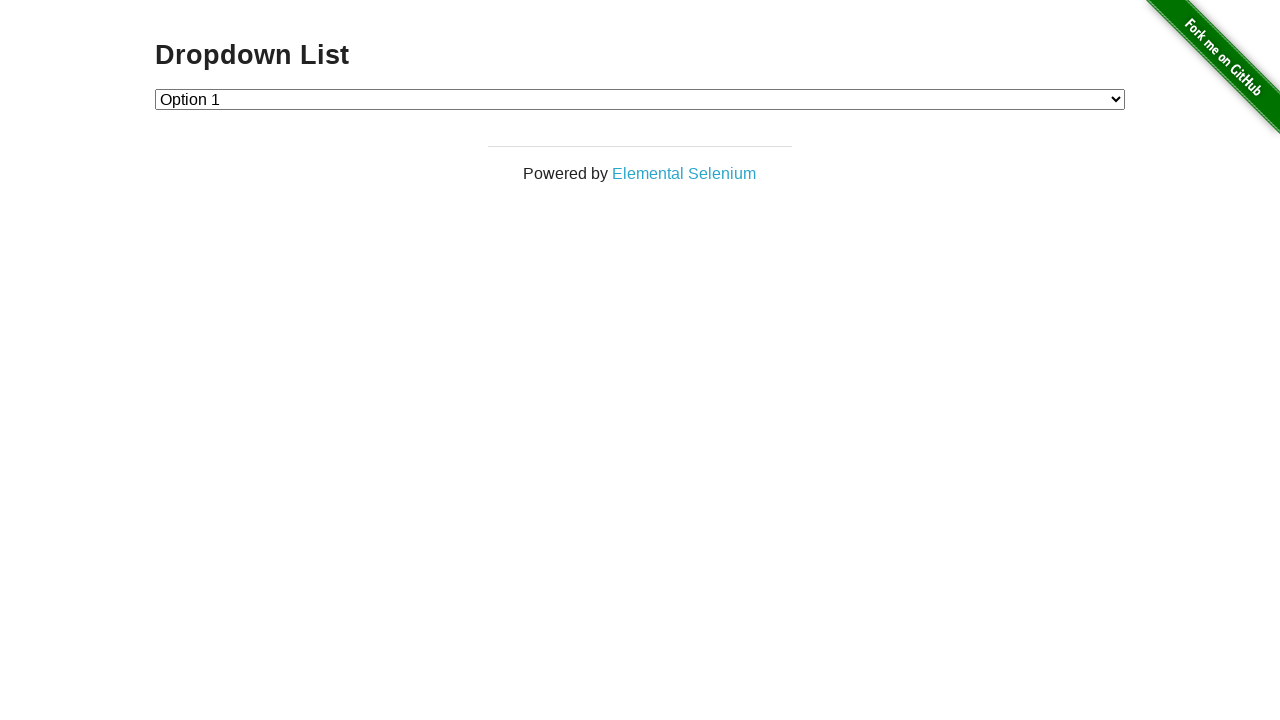

Verified that the selected value is '1' as expected
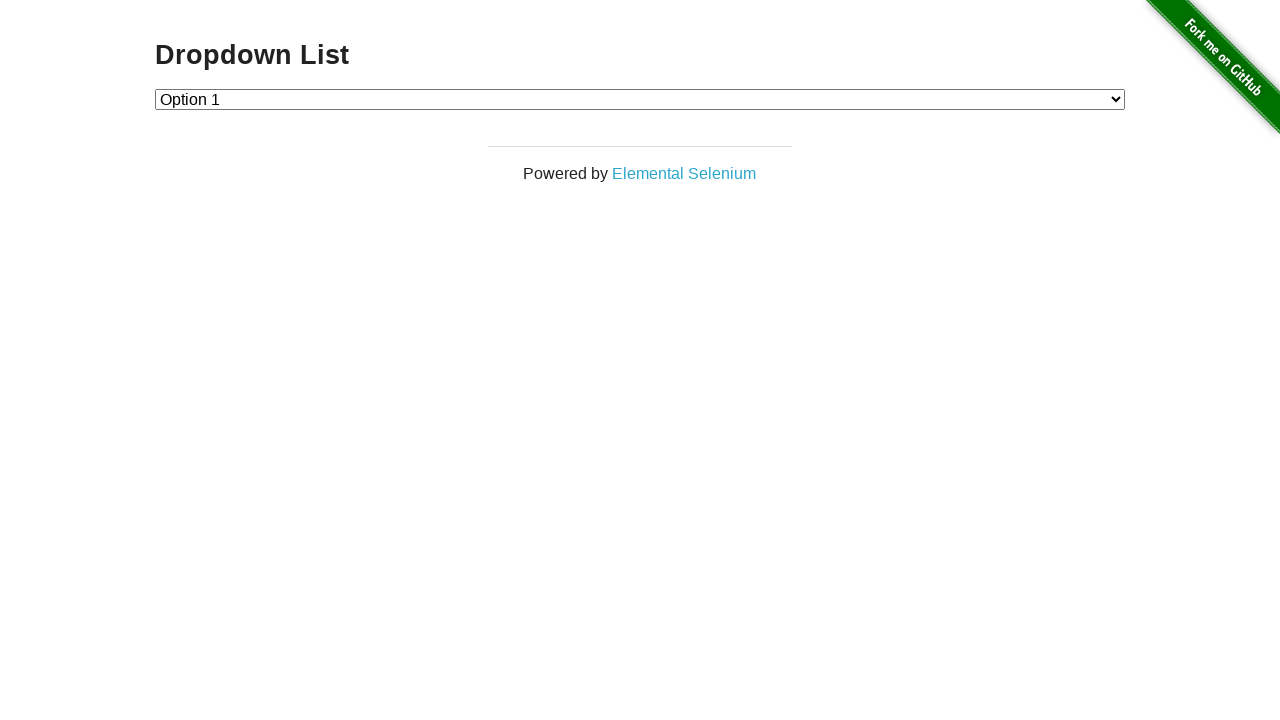

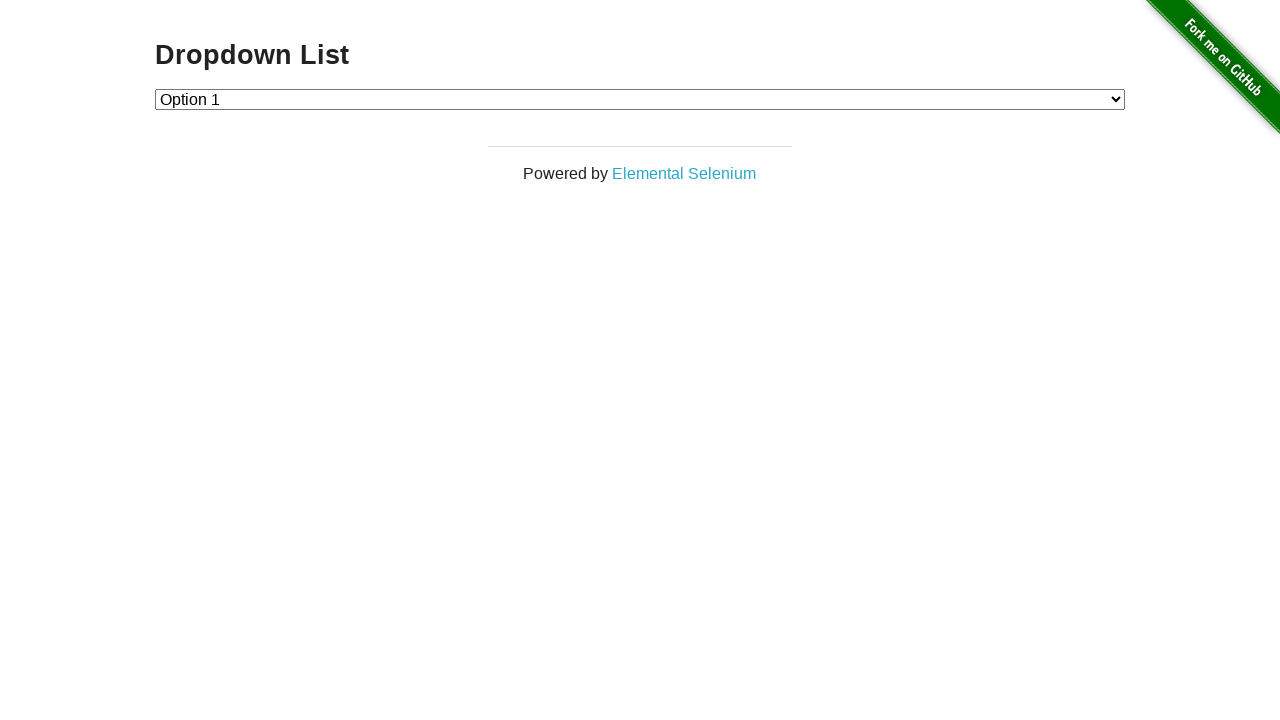